Tests product listing pagination by navigating through pages, scrolling, and clicking pagination controls on a fashion e-commerce site

Starting URL: https://www.pozzilei.it/en/givenchy

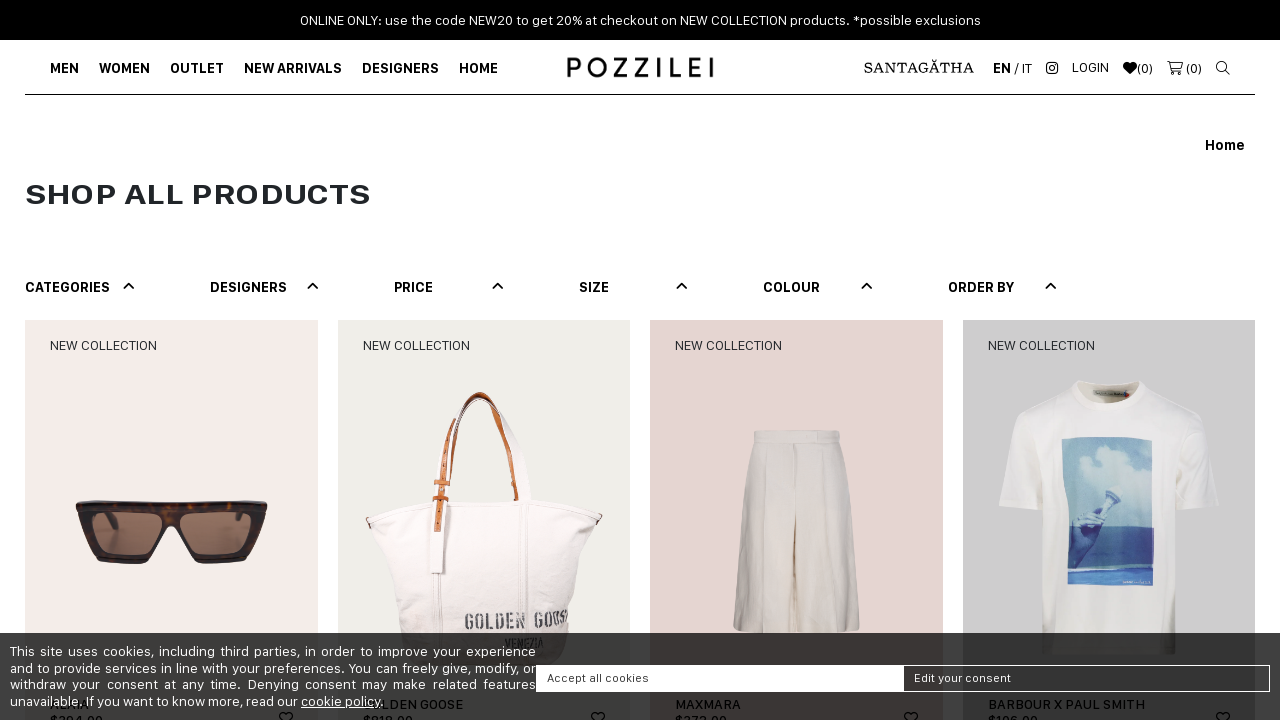

Waited for product list to become visible
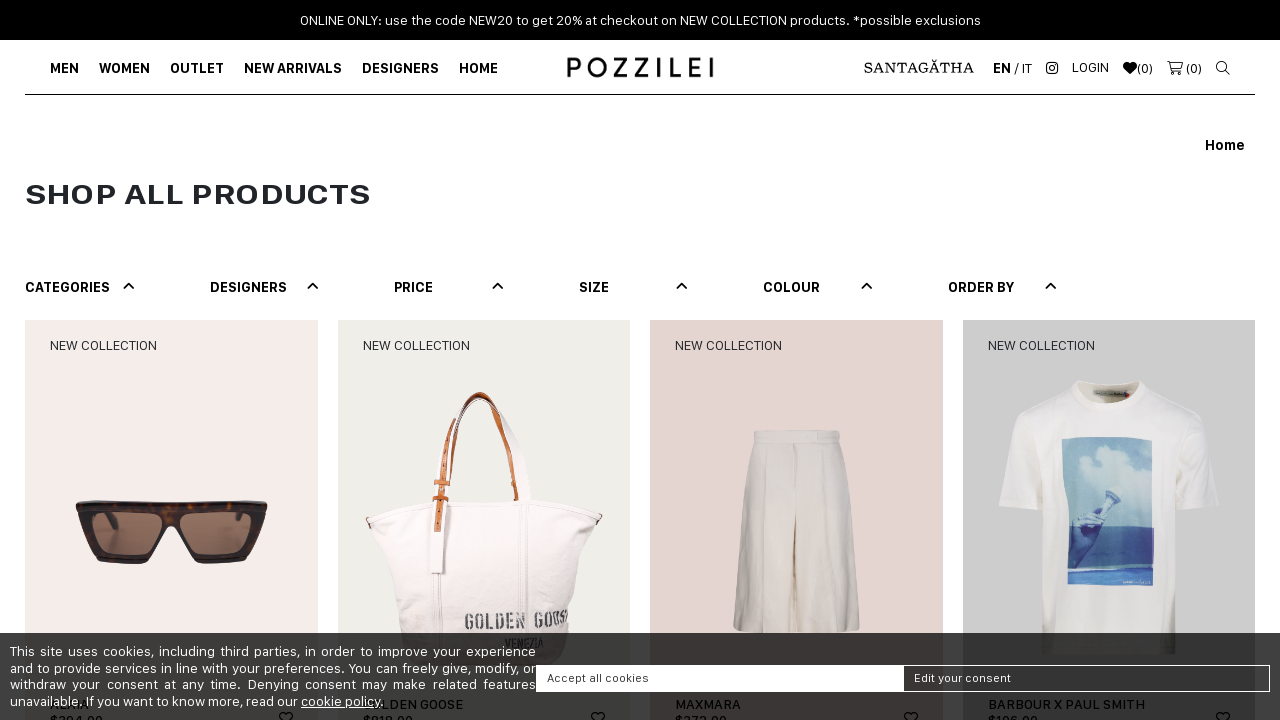

Retrieved all pagination elements
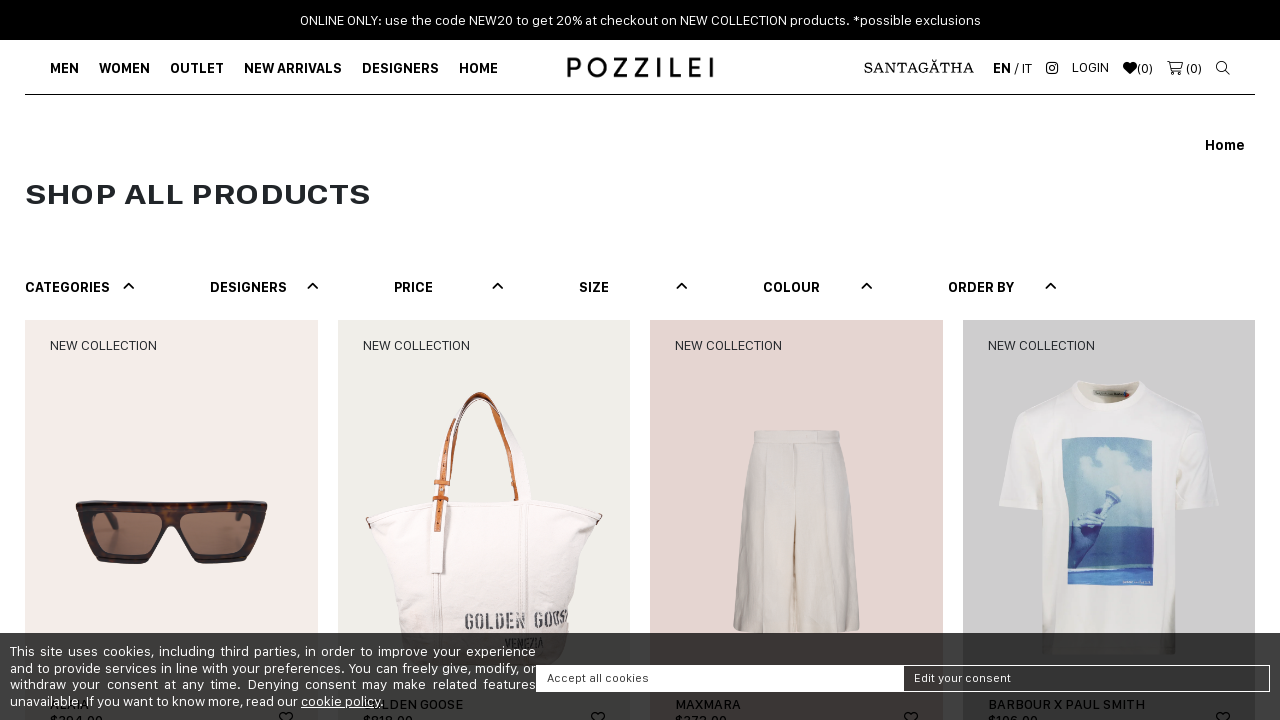

Identified active page and determined next page index
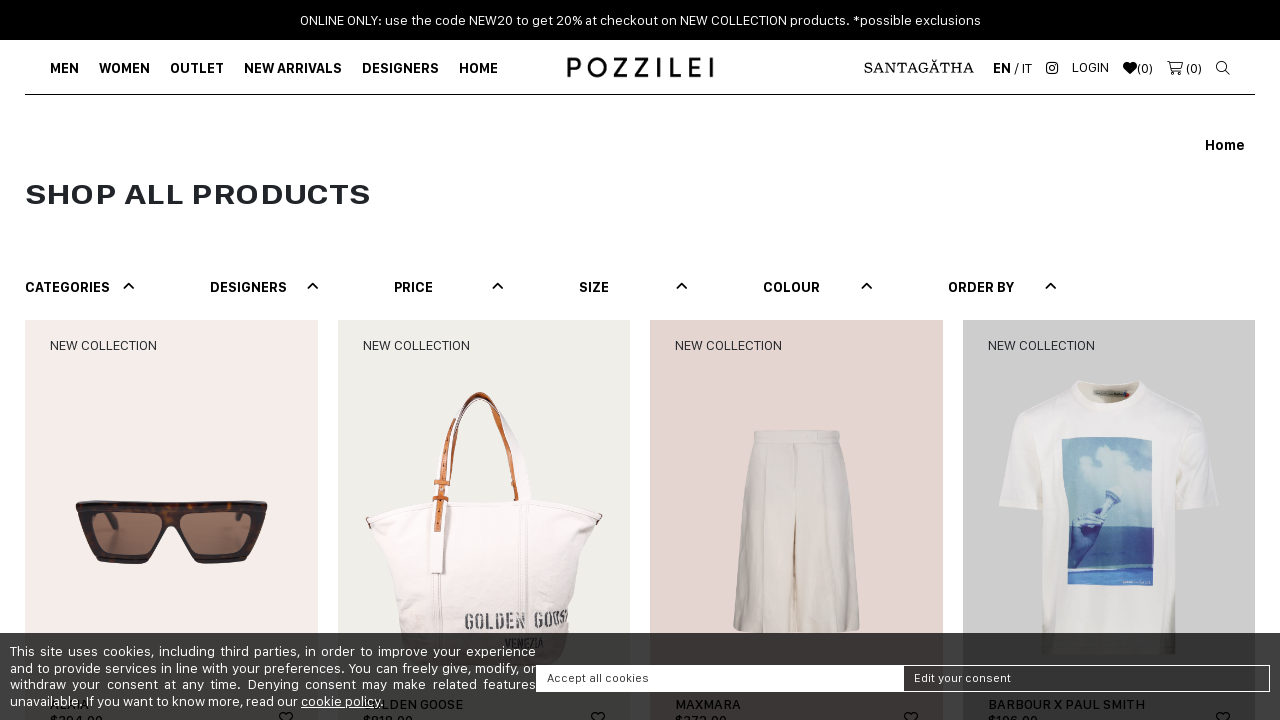

Scrolled to bottom of page
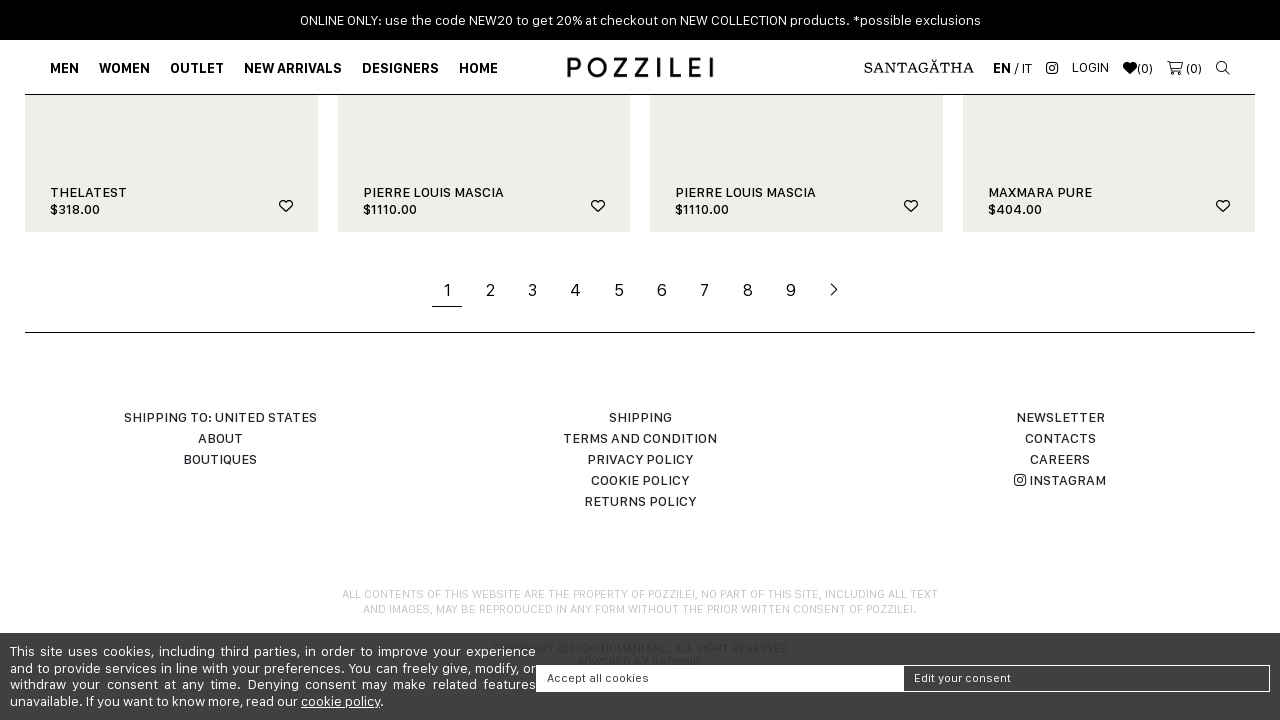

Scrolled back up 400px
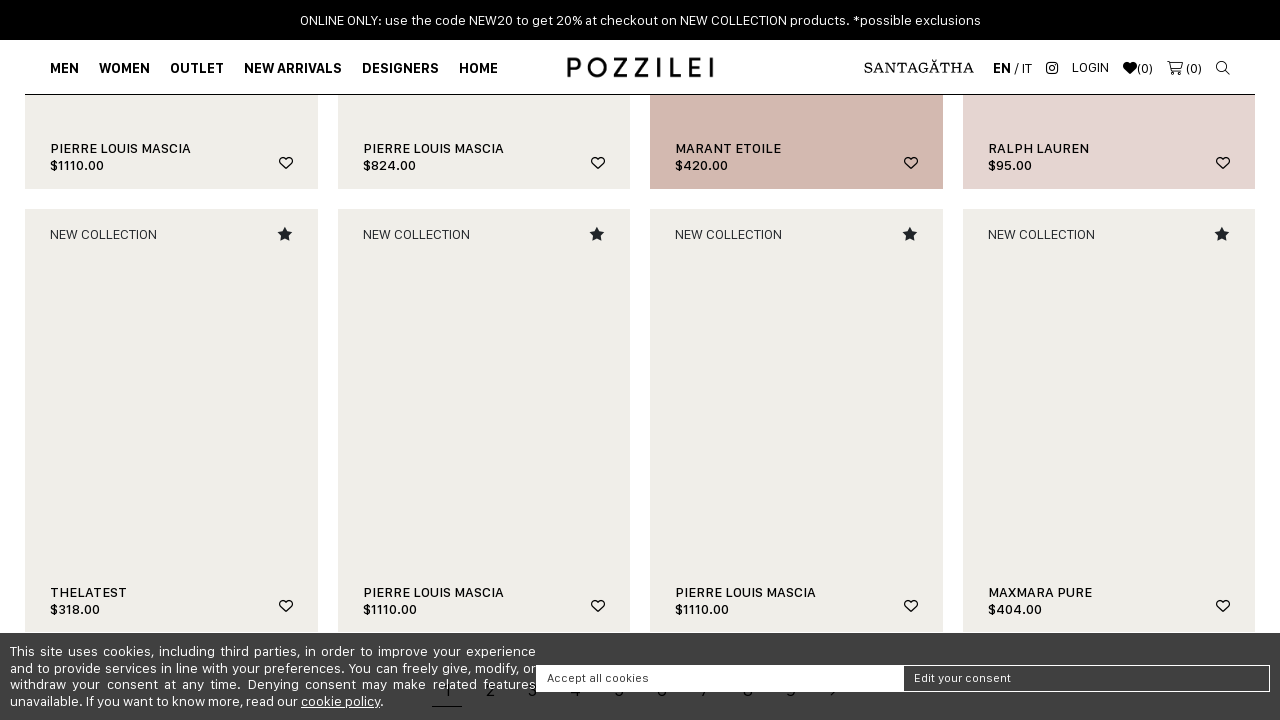

Waited 2 seconds for new content to load
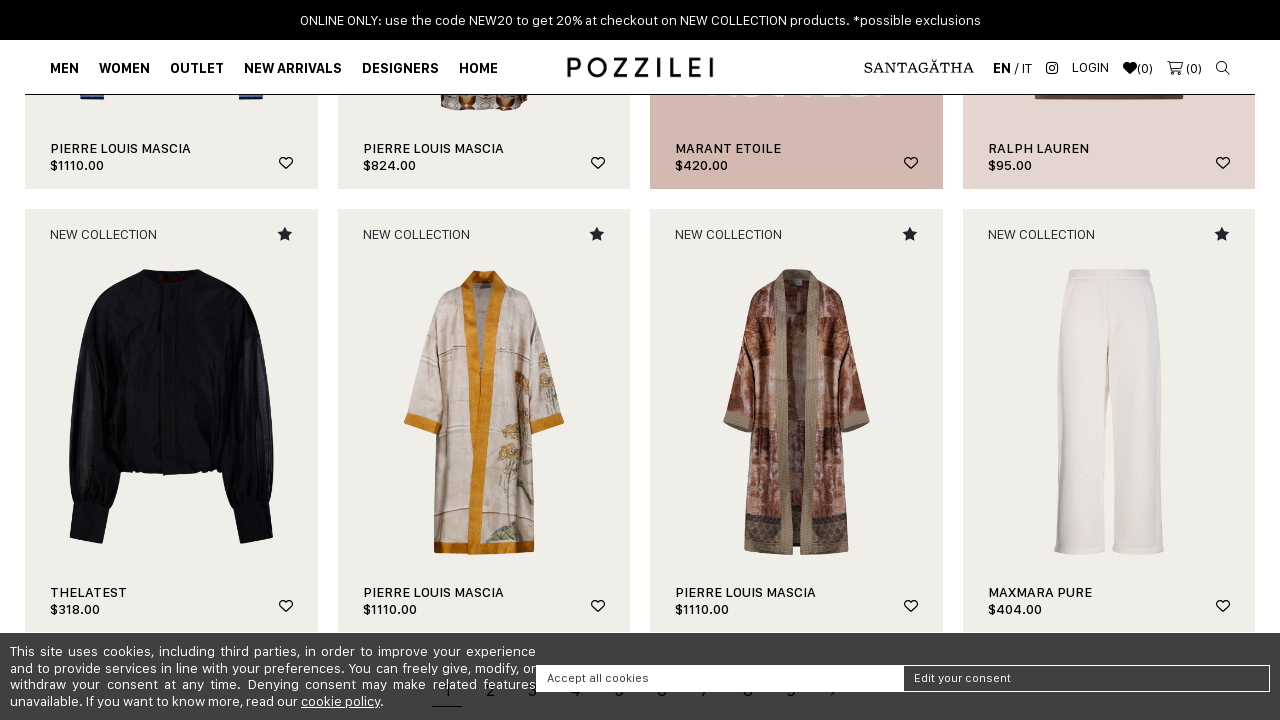

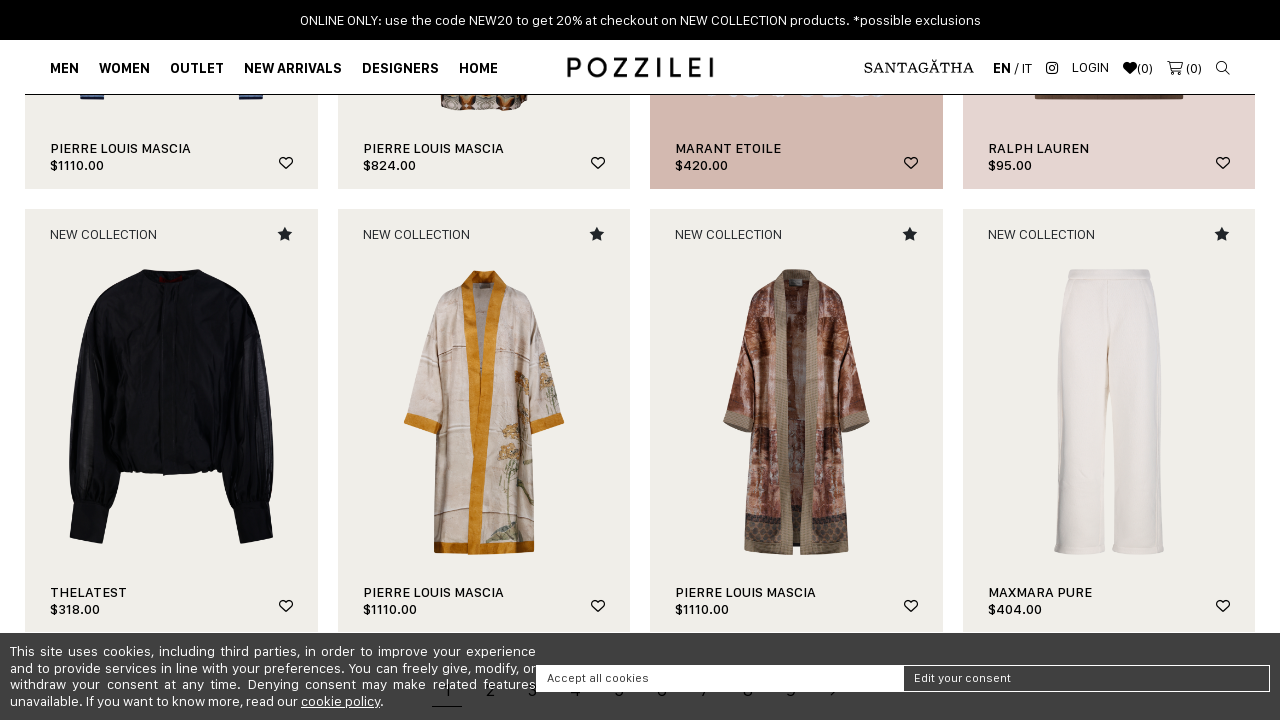